Tests various JavaScript alert interactions including accepting simple alerts, dismissing confirm dialogs, and entering text in prompt alerts

Starting URL: http://demo.automationtesting.in/Alerts.html

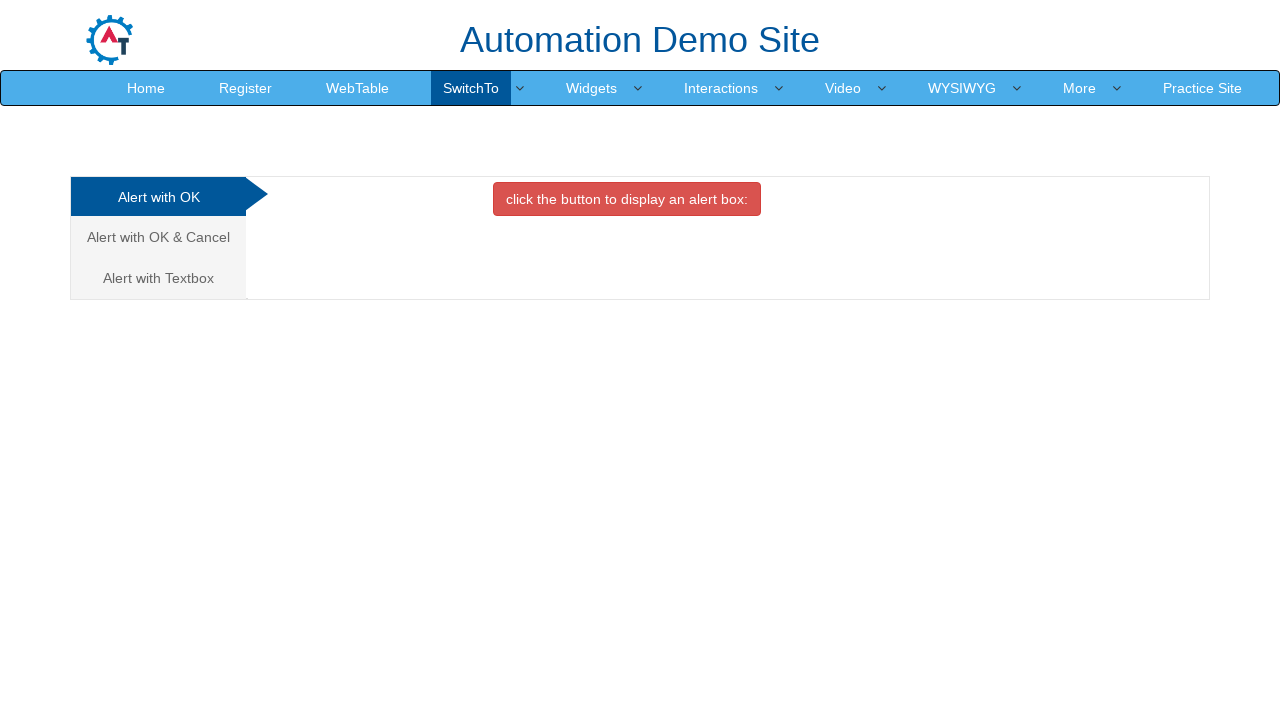

Clicked on OK Tab at (158, 197) on xpath=//a[@href='#OKTab']
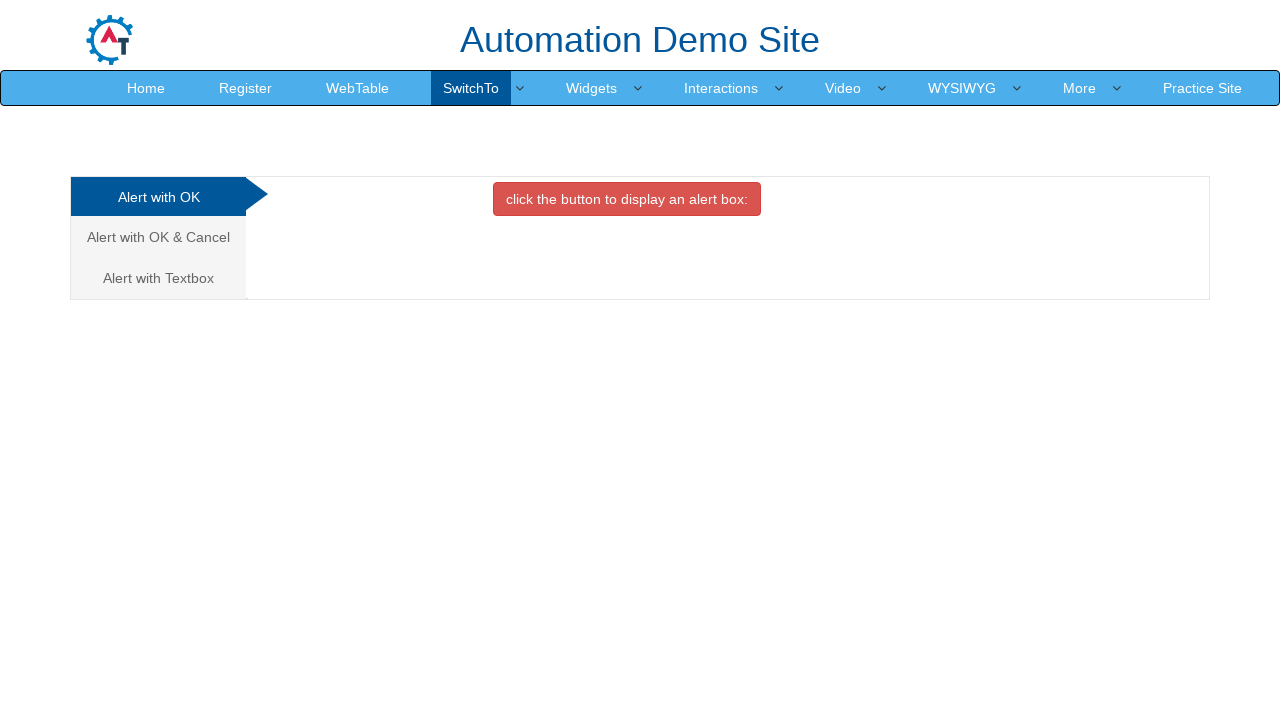

Clicked button to trigger alert at (627, 199) on xpath=//button[@onclick='alertbox()']
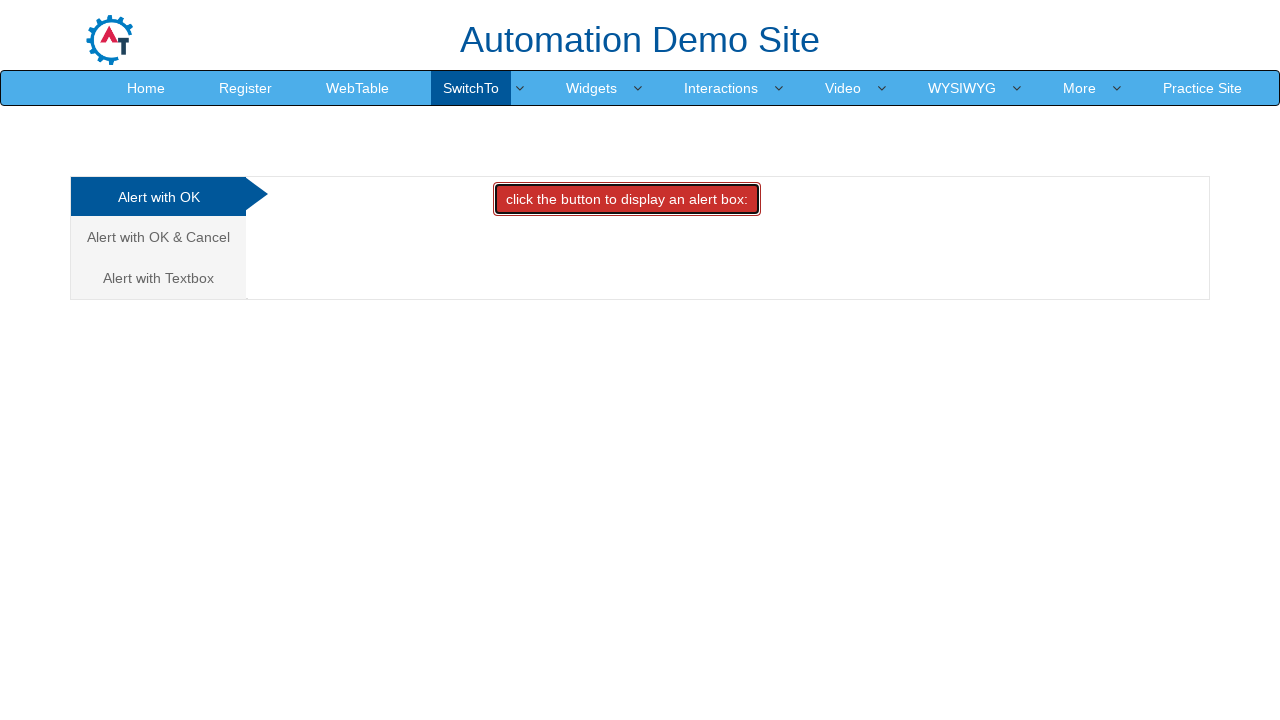

Set up dialog handler to accept alert
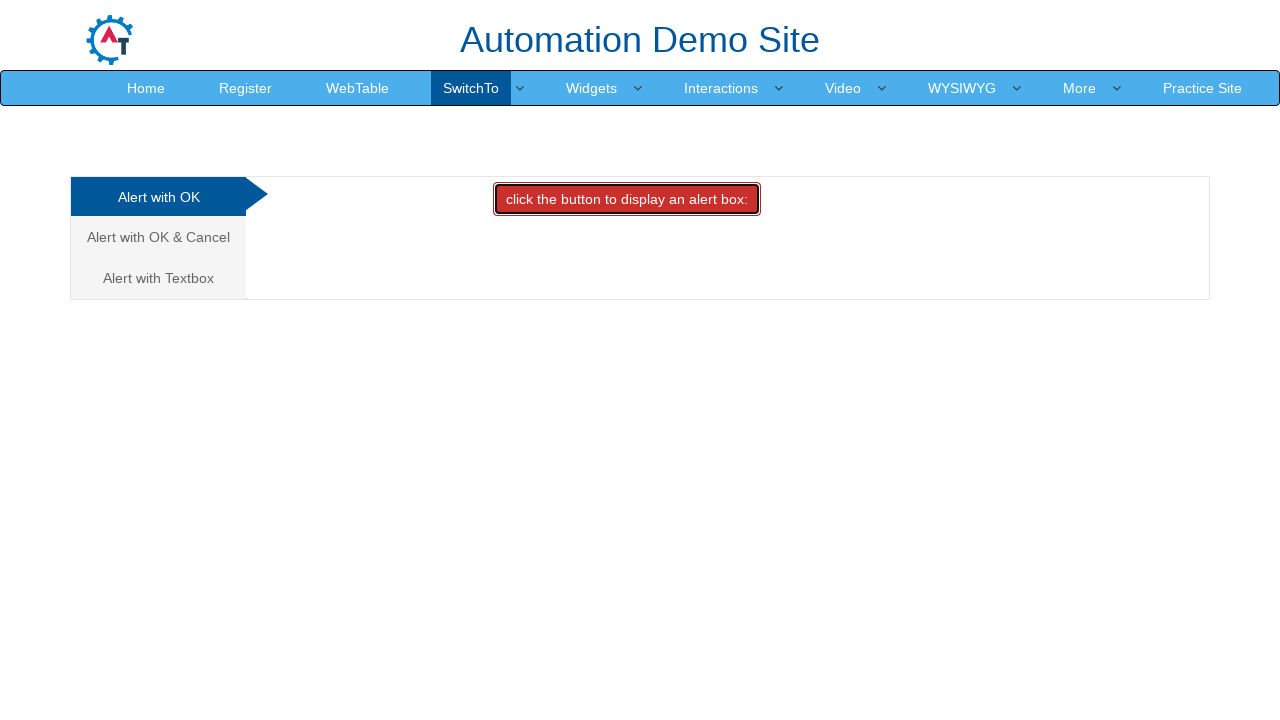

Clicked on Cancel Tab at (158, 237) on xpath=//a[@href='#CancelTab']
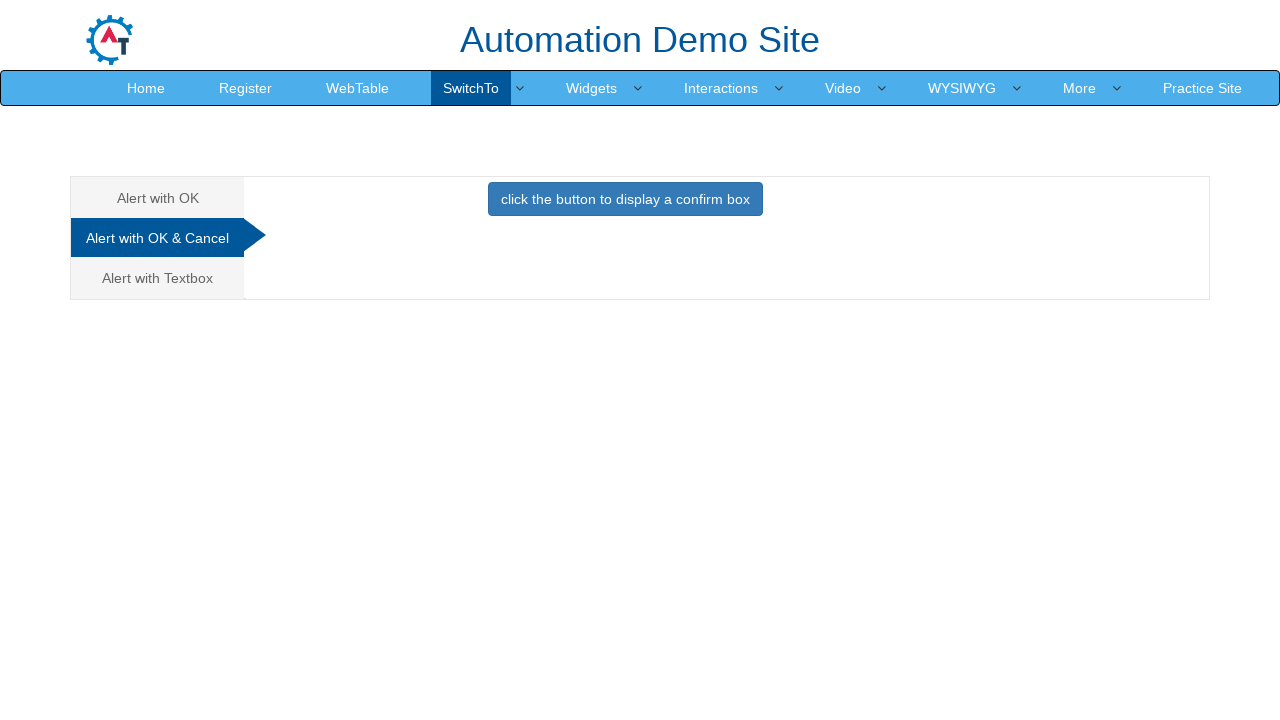

Clicked button to trigger confirm dialog at (625, 199) on xpath=//button[@class='btn btn-primary']
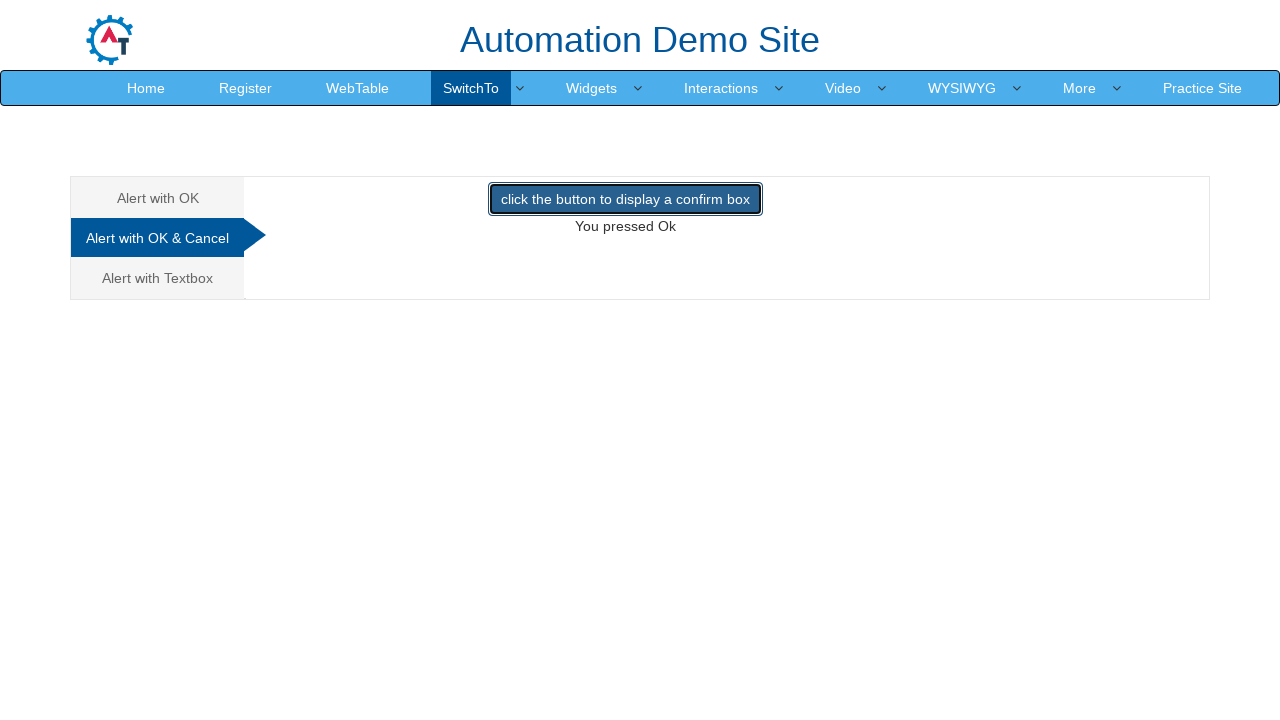

Set up dialog handler to dismiss confirm dialog
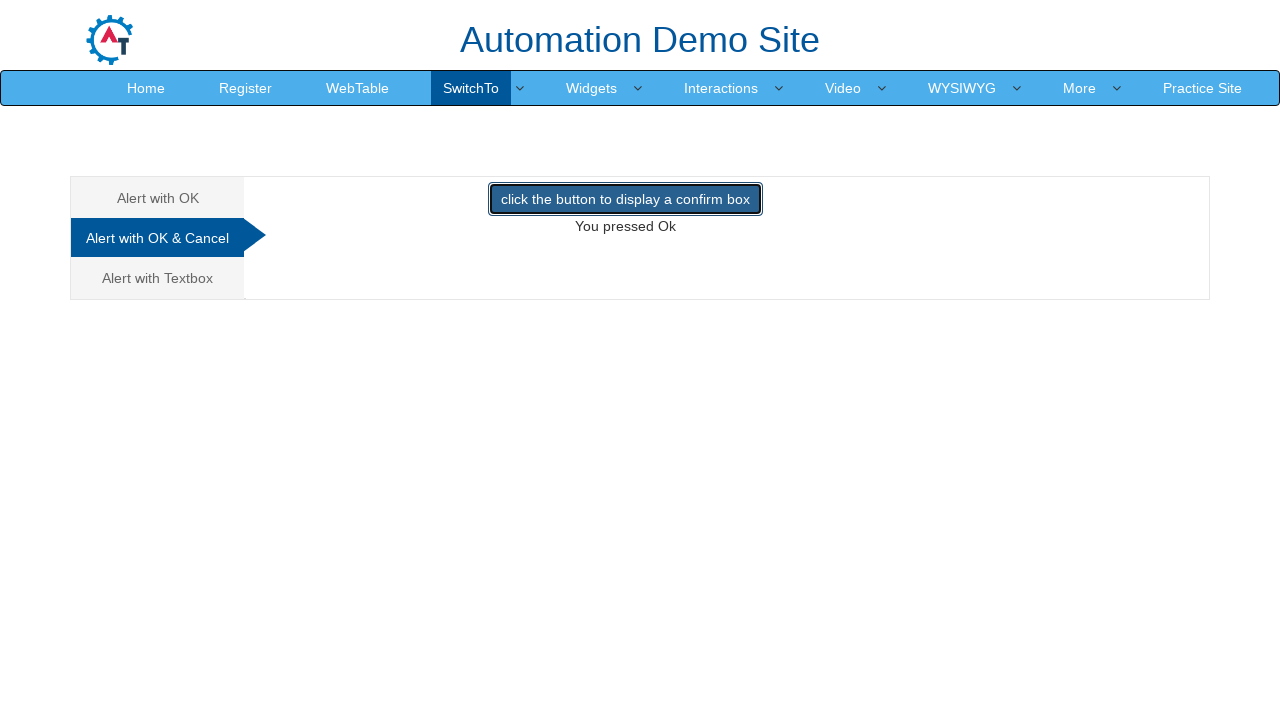

Clicked on Textbox Tab at (158, 278) on xpath=//a[@href='#Textbox']
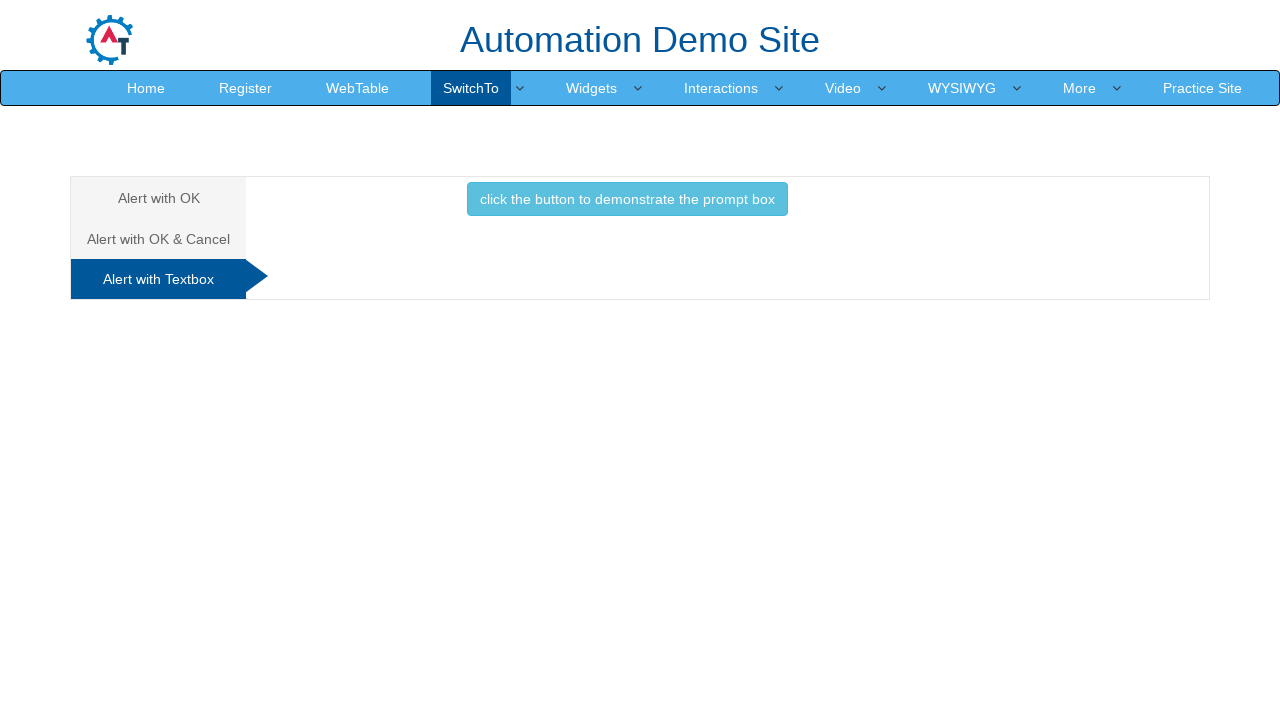

Set up dialog handler to accept prompt with text 'WARRIOR'
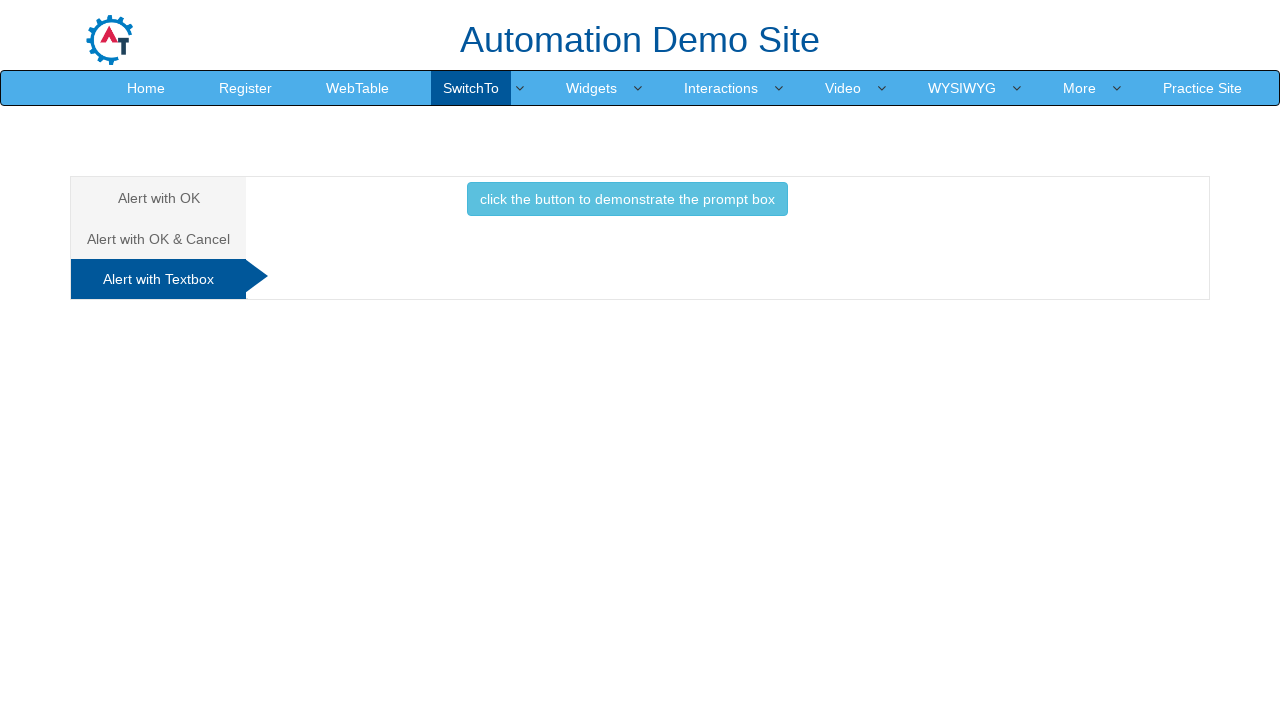

Clicked button to trigger prompt dialog at (627, 199) on xpath=//button[@class='btn btn-info']
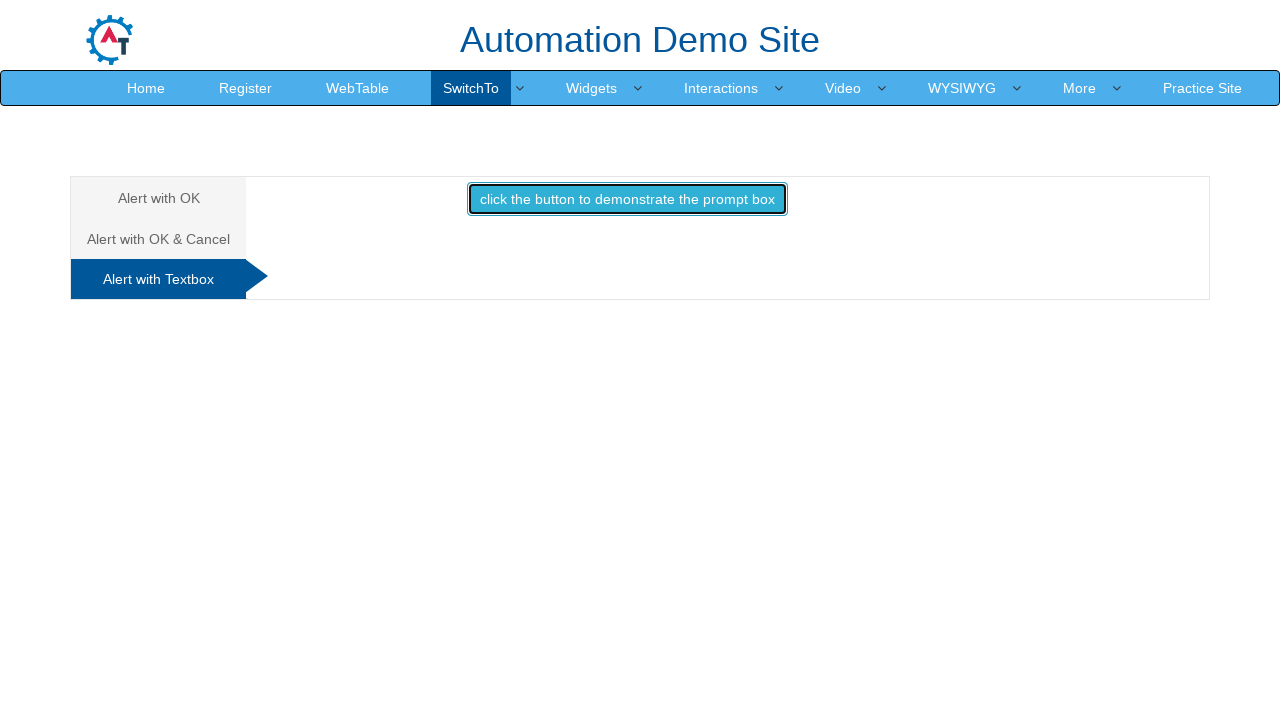

Waited for prompt dialog to be handled
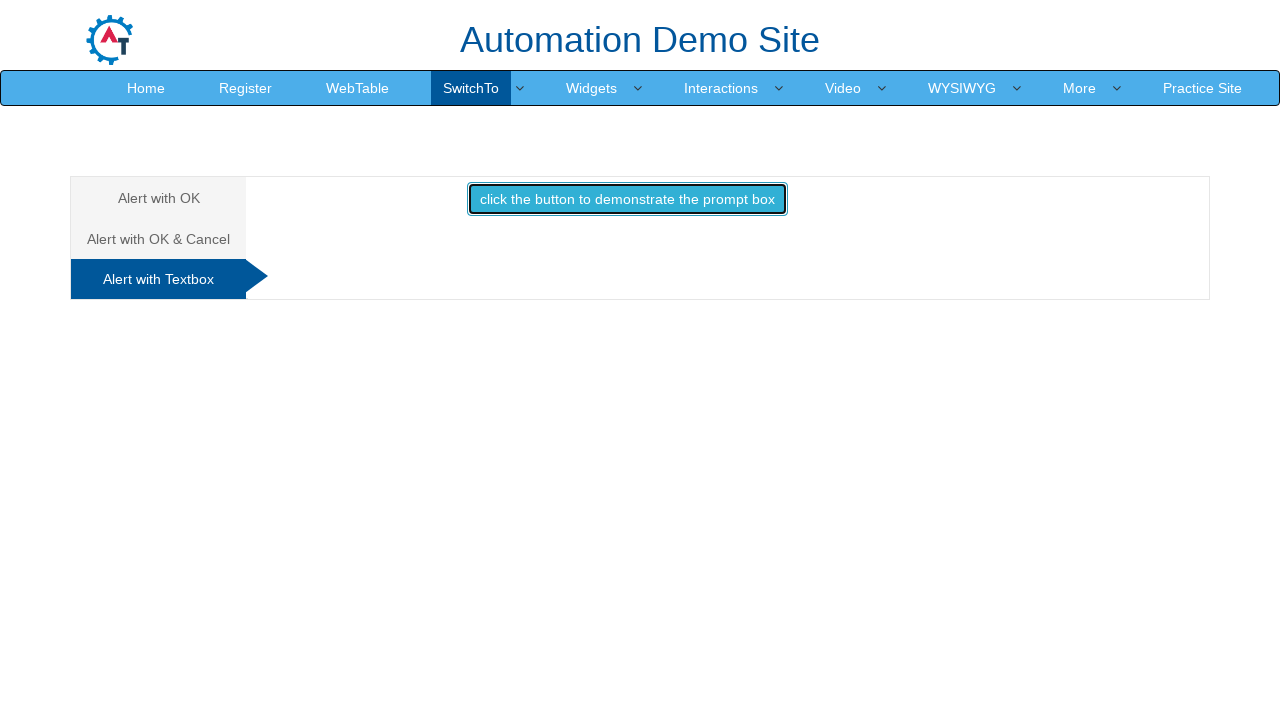

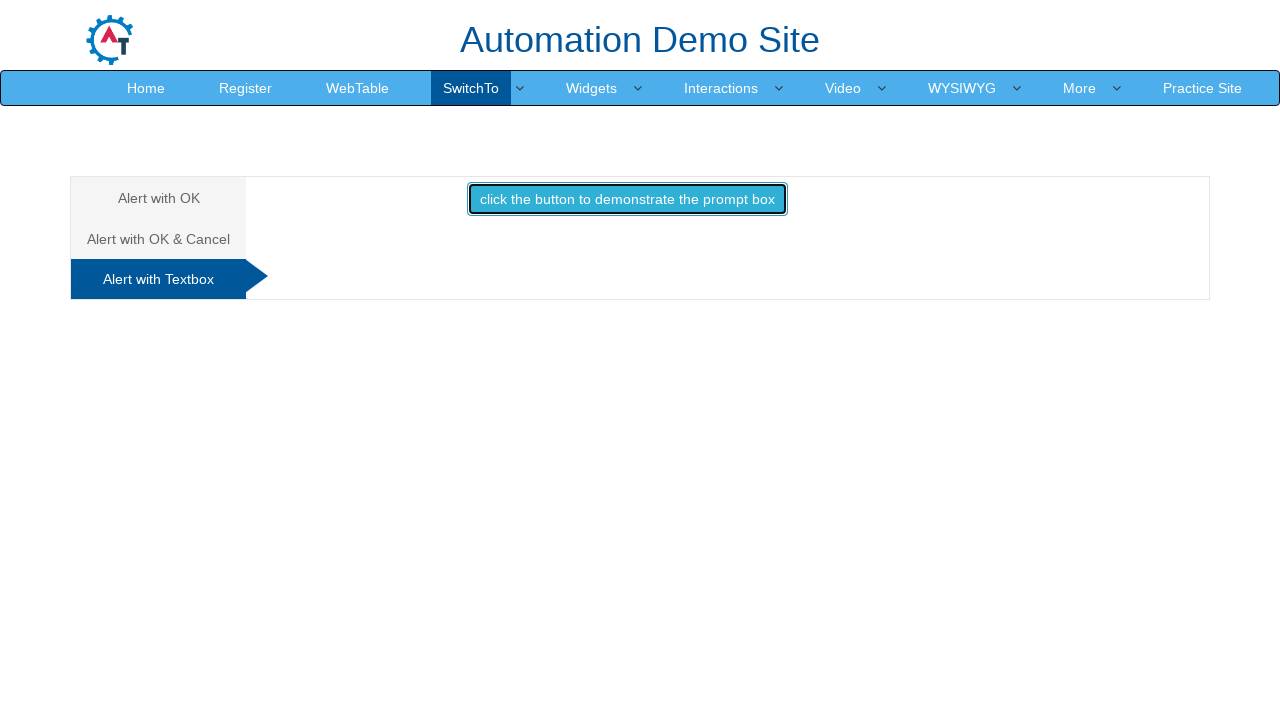